Opens OpenCart website in the initial window, then opens a new browser window and navigates to a test automation practice blog site, demonstrating multi-window browser handling.

Starting URL: https://www.opencart.com/

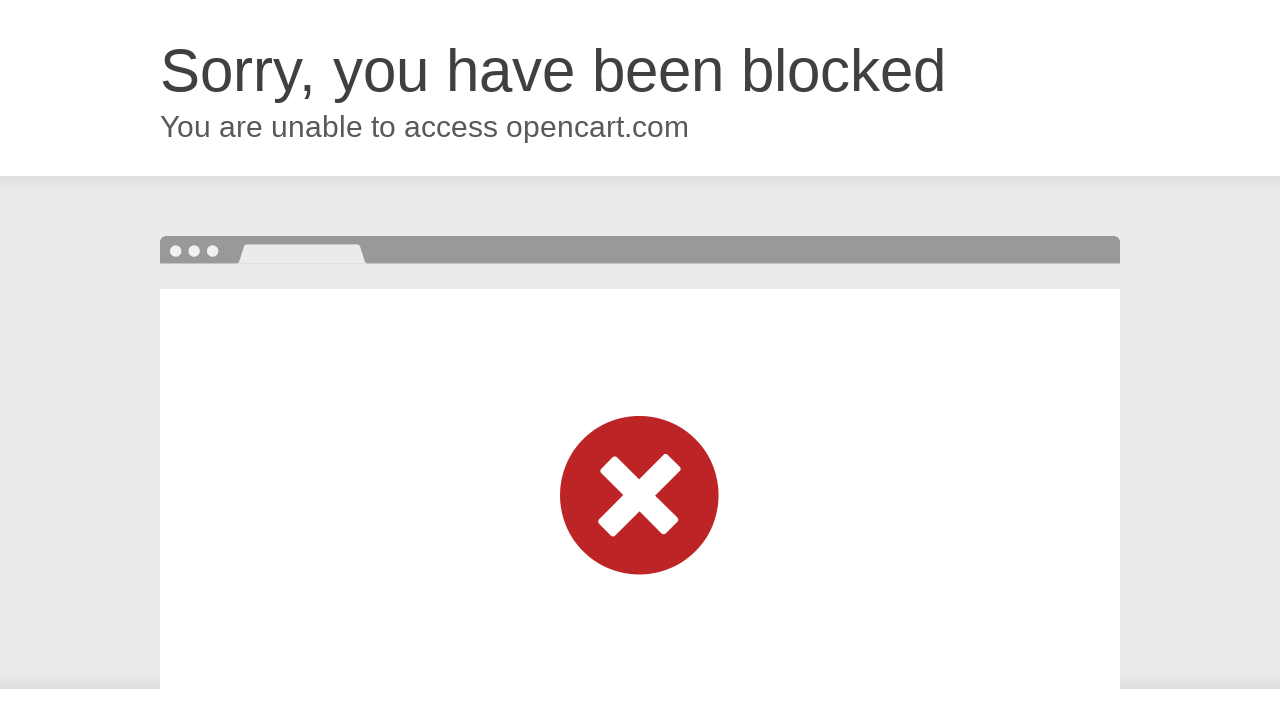

OpenCart website loaded in initial window
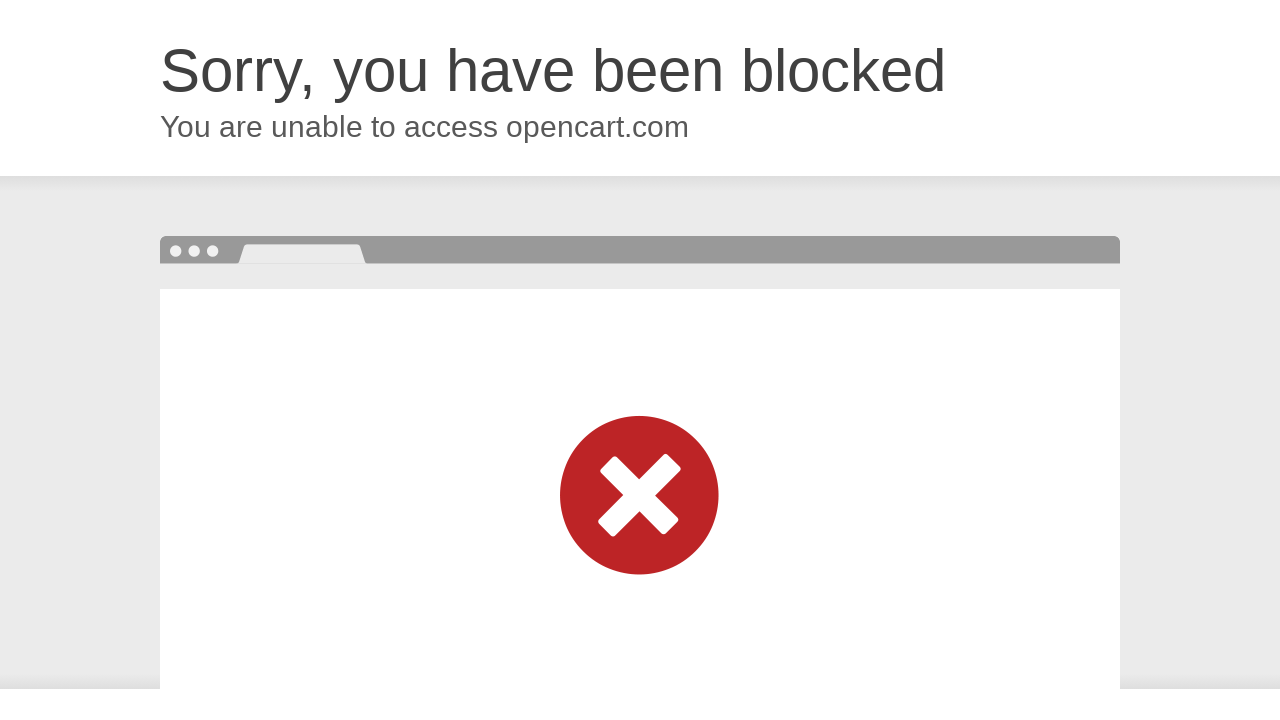

Opened new browser window
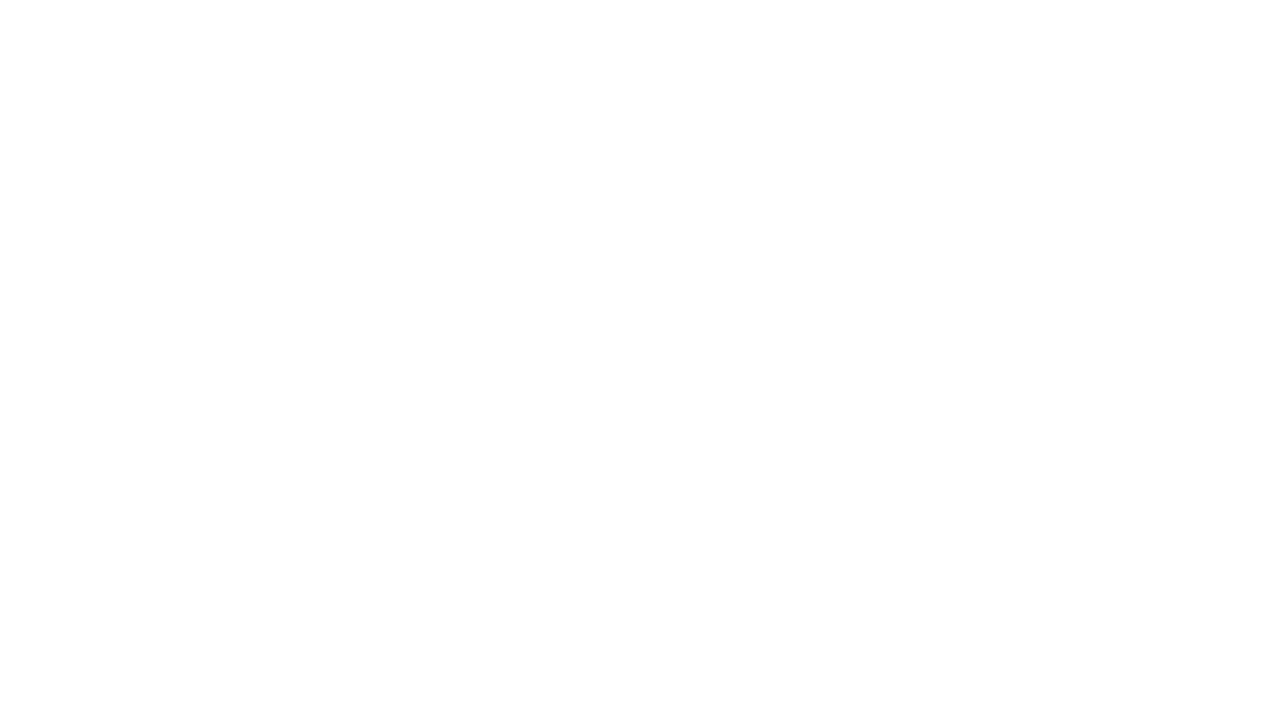

Navigated to test automation practice blog site in new window
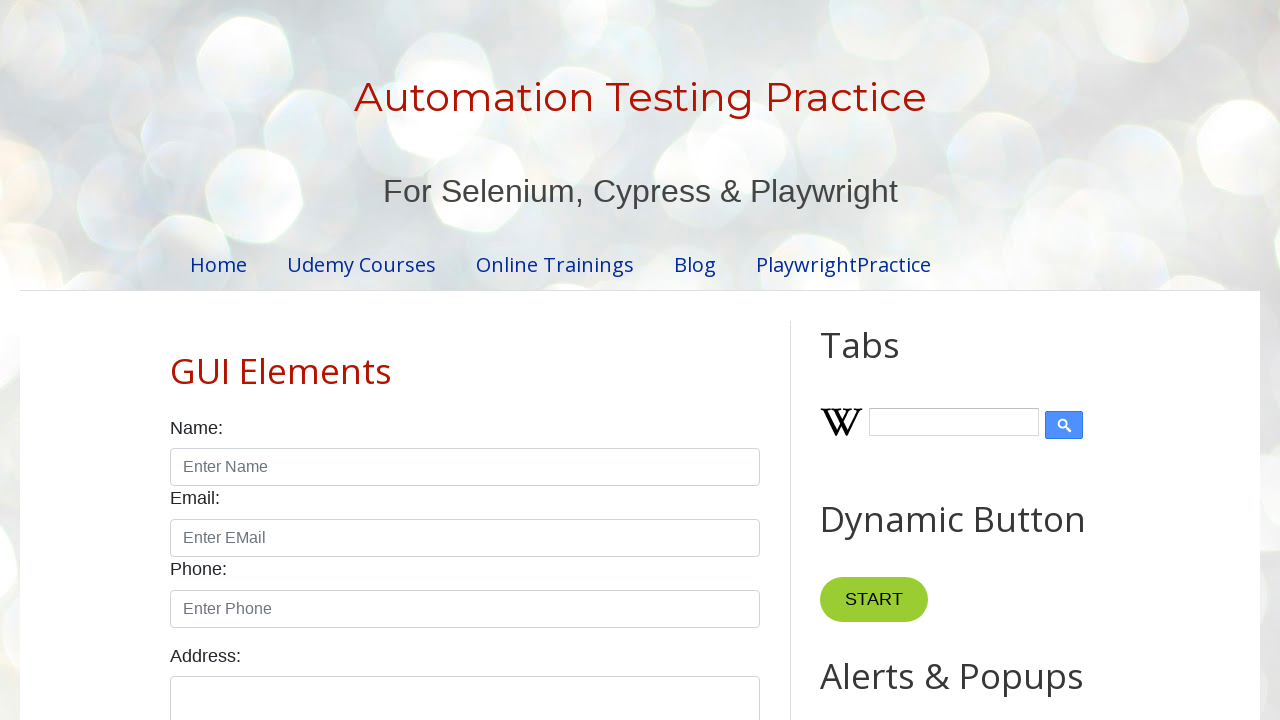

Test automation practice blog site loaded successfully
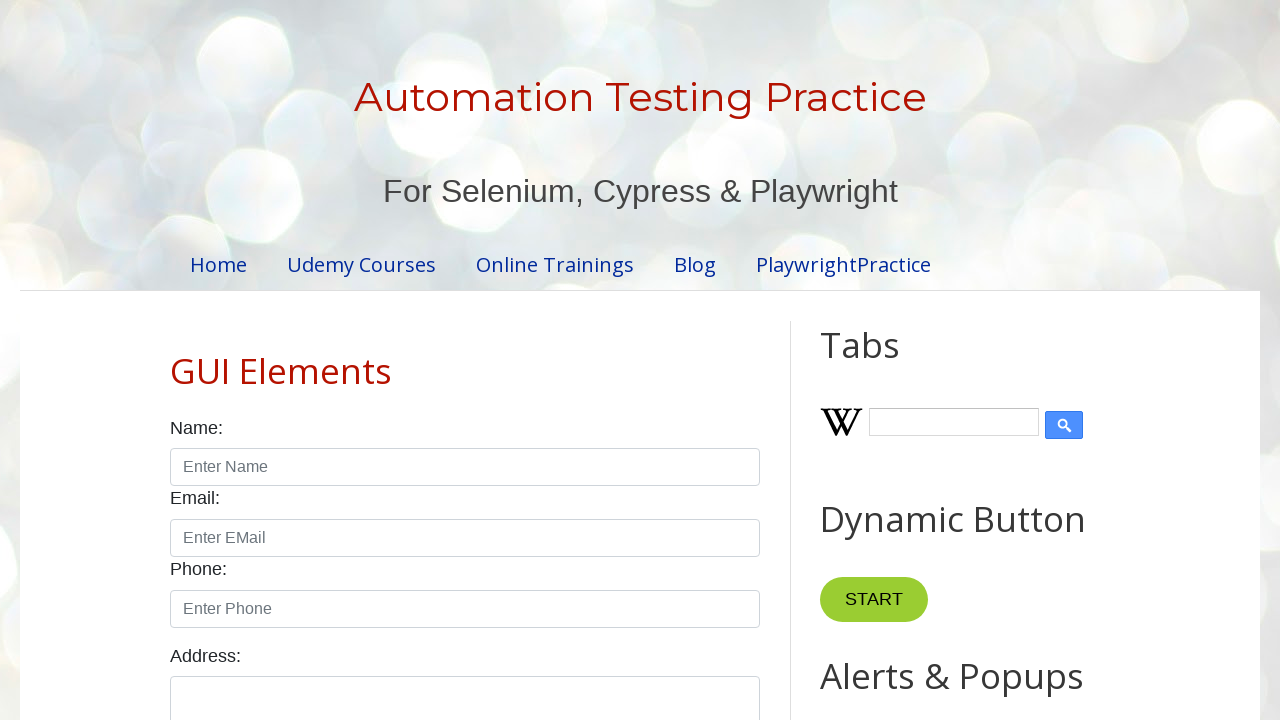

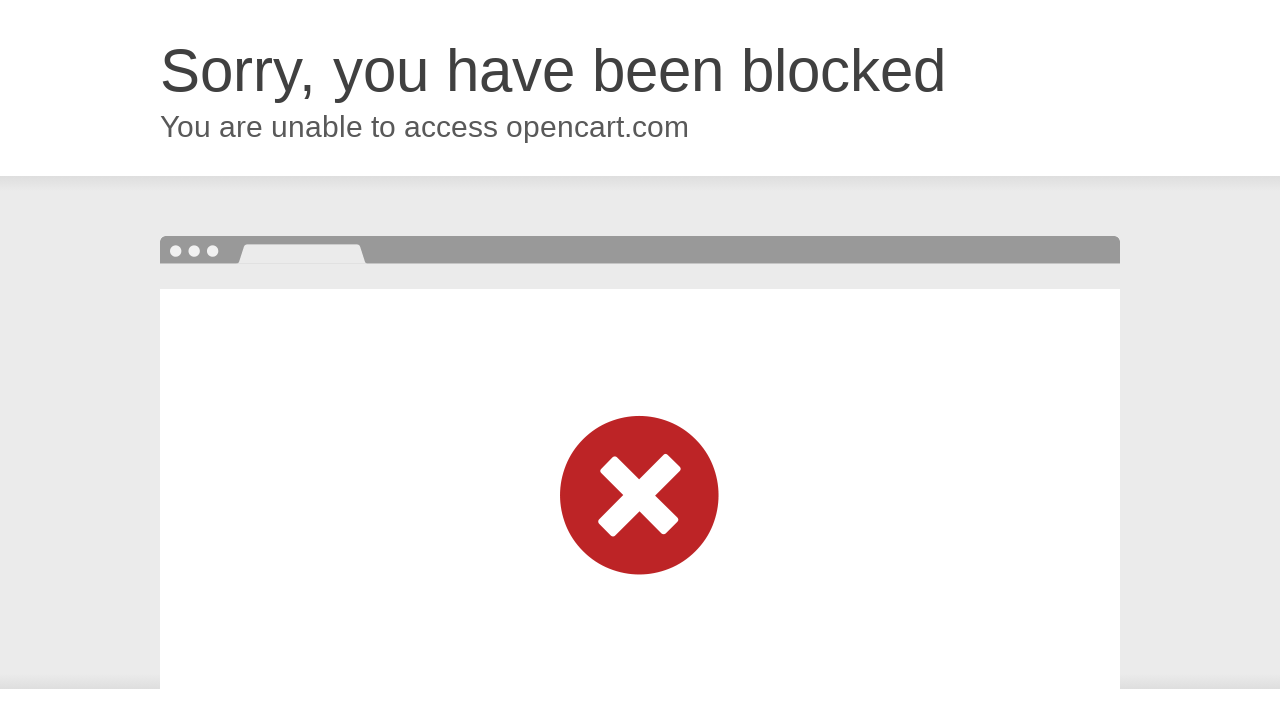